Tests selecting "None" syntax highlighting option from the dropdown on Pastebin homepage

Starting URL: https://pastebin.com

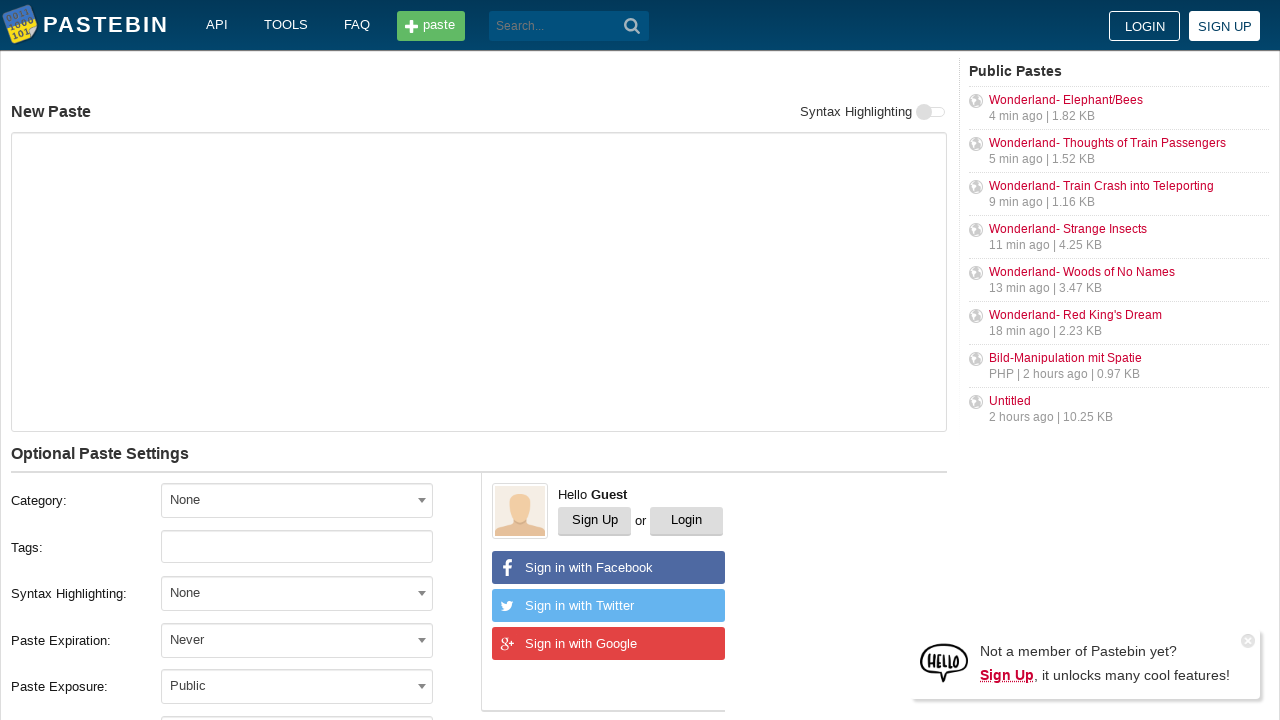

Clicked syntax highlighting dropdown on Pastebin homepage at (297, 593) on xpath=//span[@id='select2-postform-format-container']
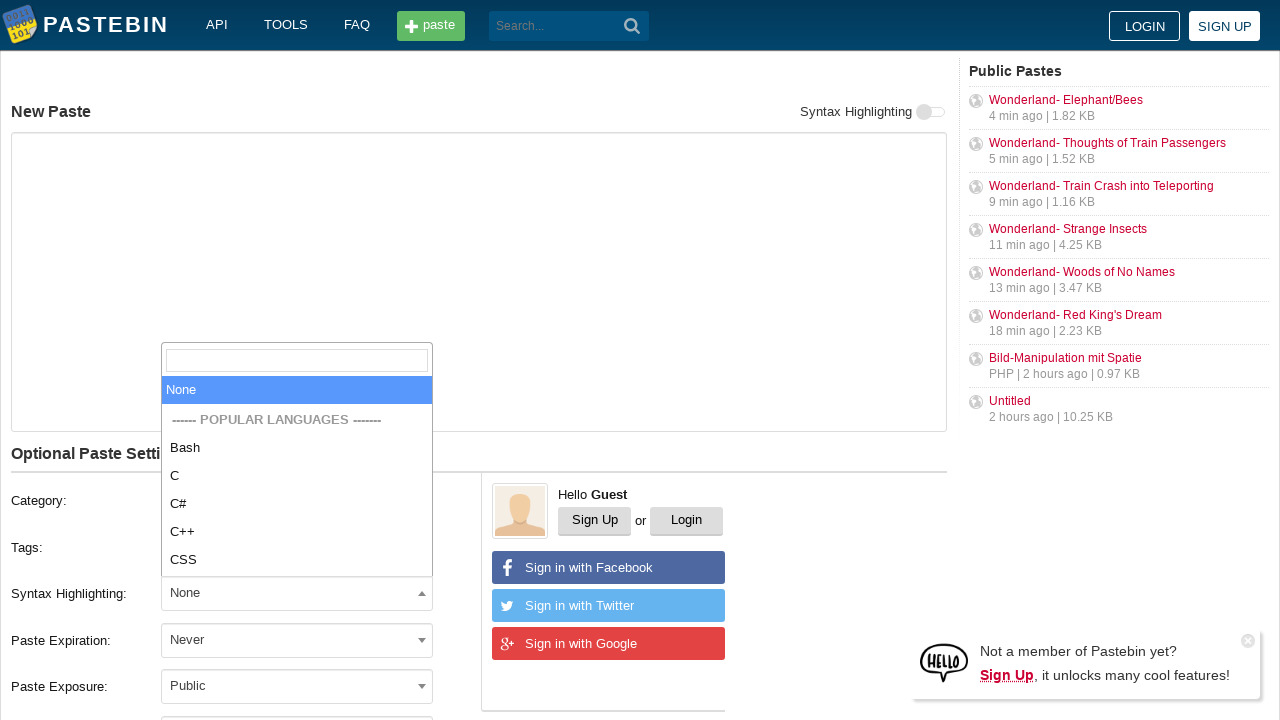

Selected 'None' syntax highlighting option from dropdown at (297, 390) on xpath=//span[@class='select2-results']//li[text()='None']
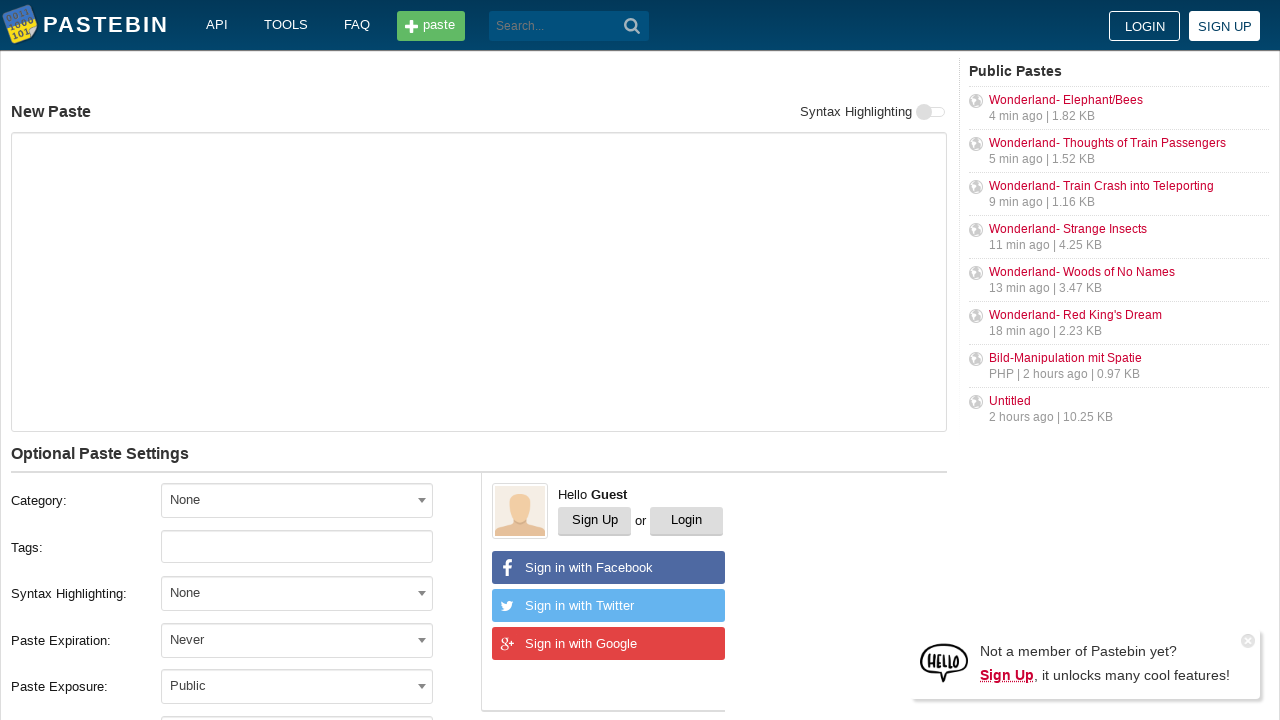

Verified that 'None' syntax highlighting option was selected
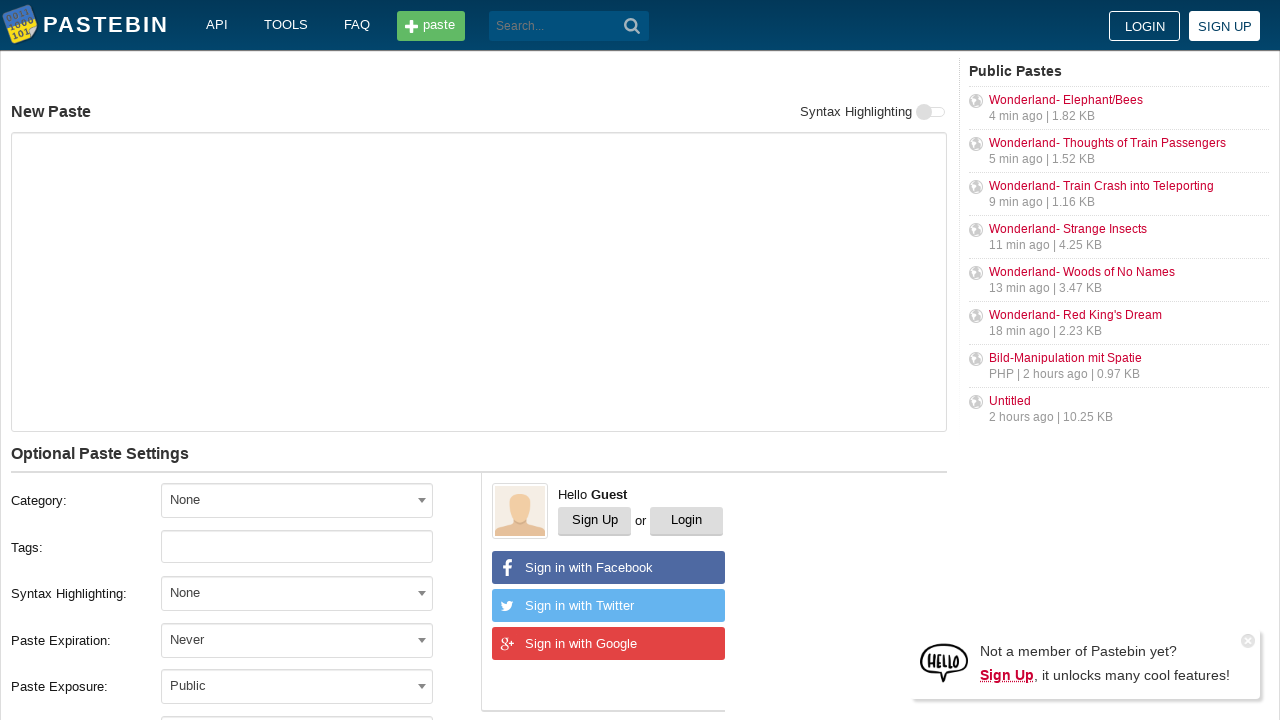

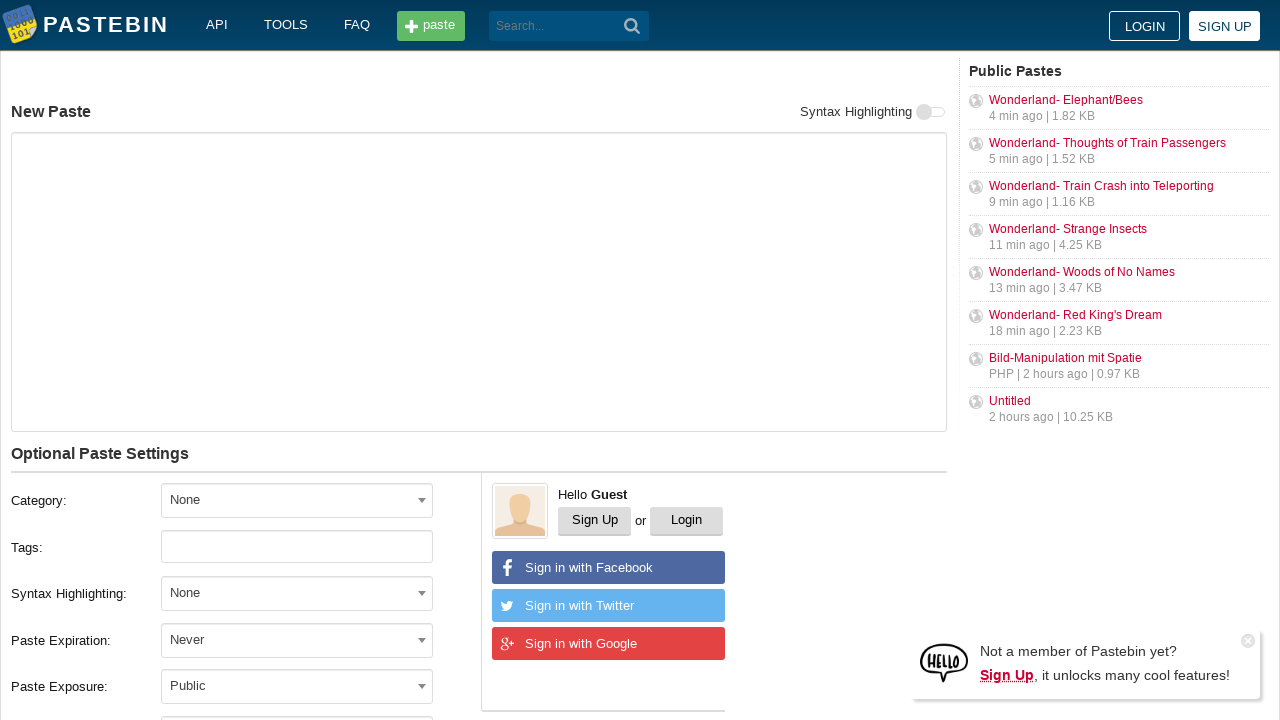